Navigates to an HTML forms tutorial page on echoecho.com and waits for it to load

Starting URL: http://www.echoecho.com/htmlforms10.htm

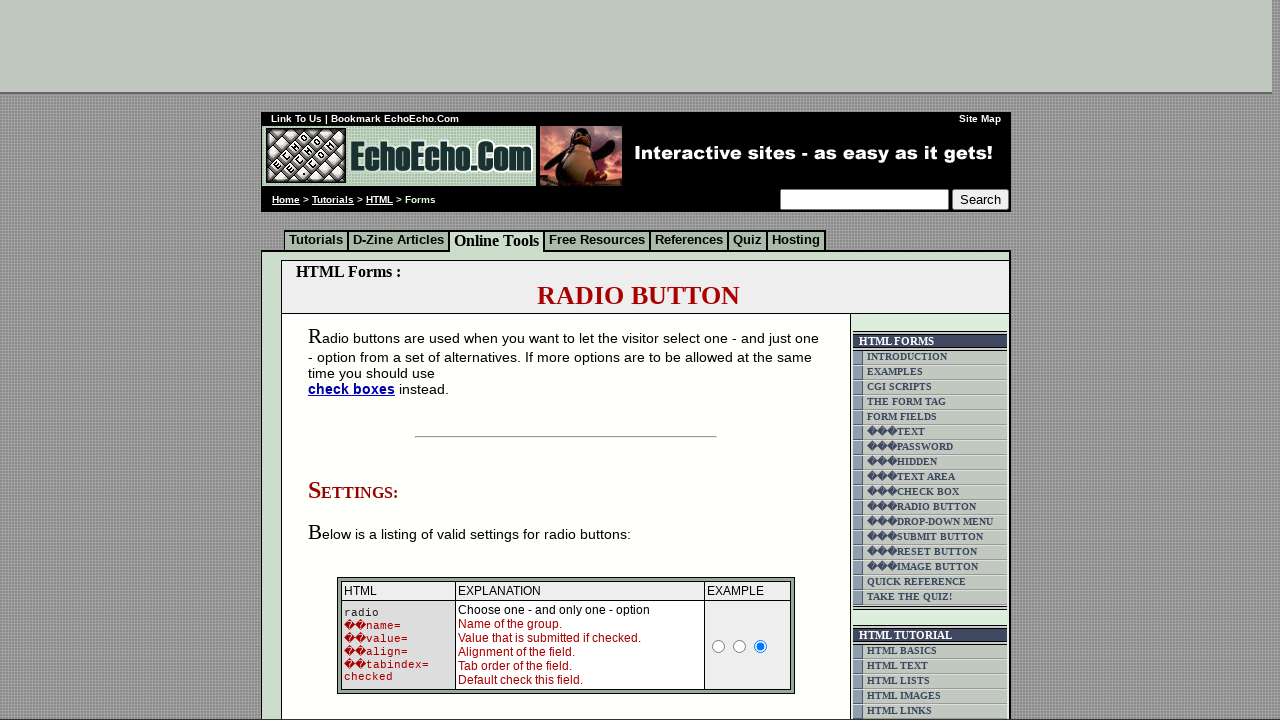

Navigated to HTML forms tutorial page on echoecho.com
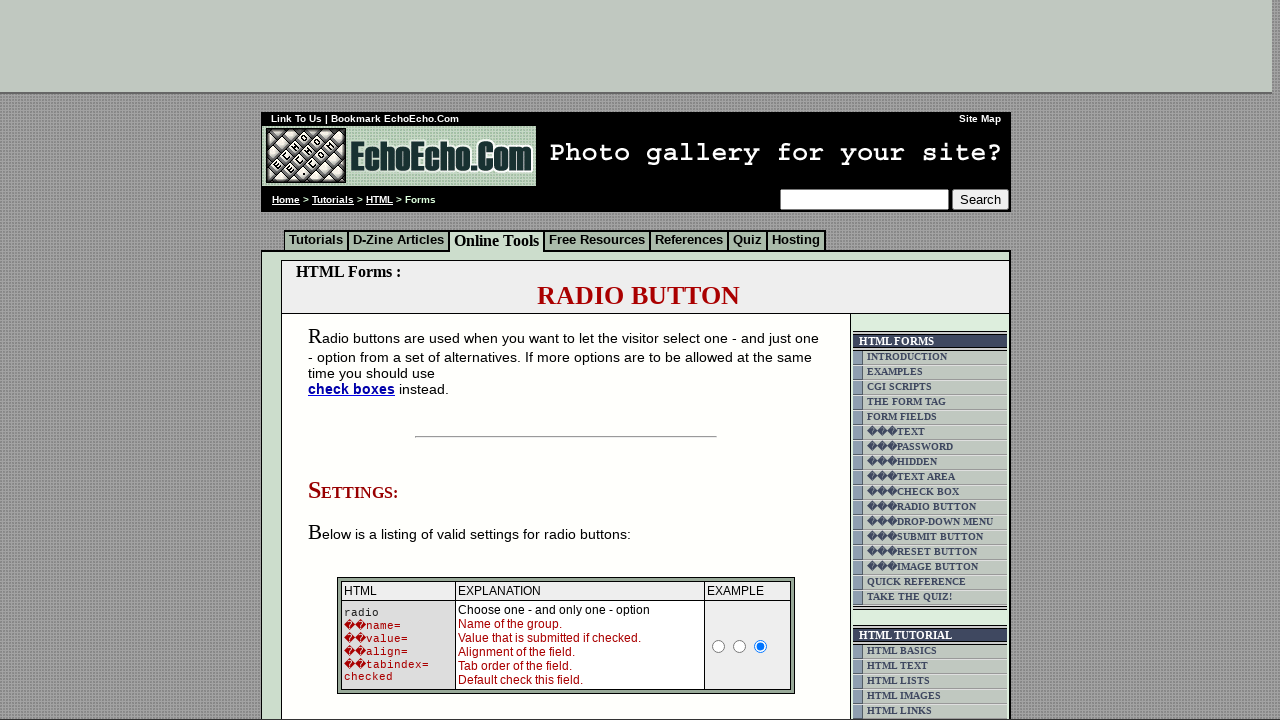

Page content loaded successfully
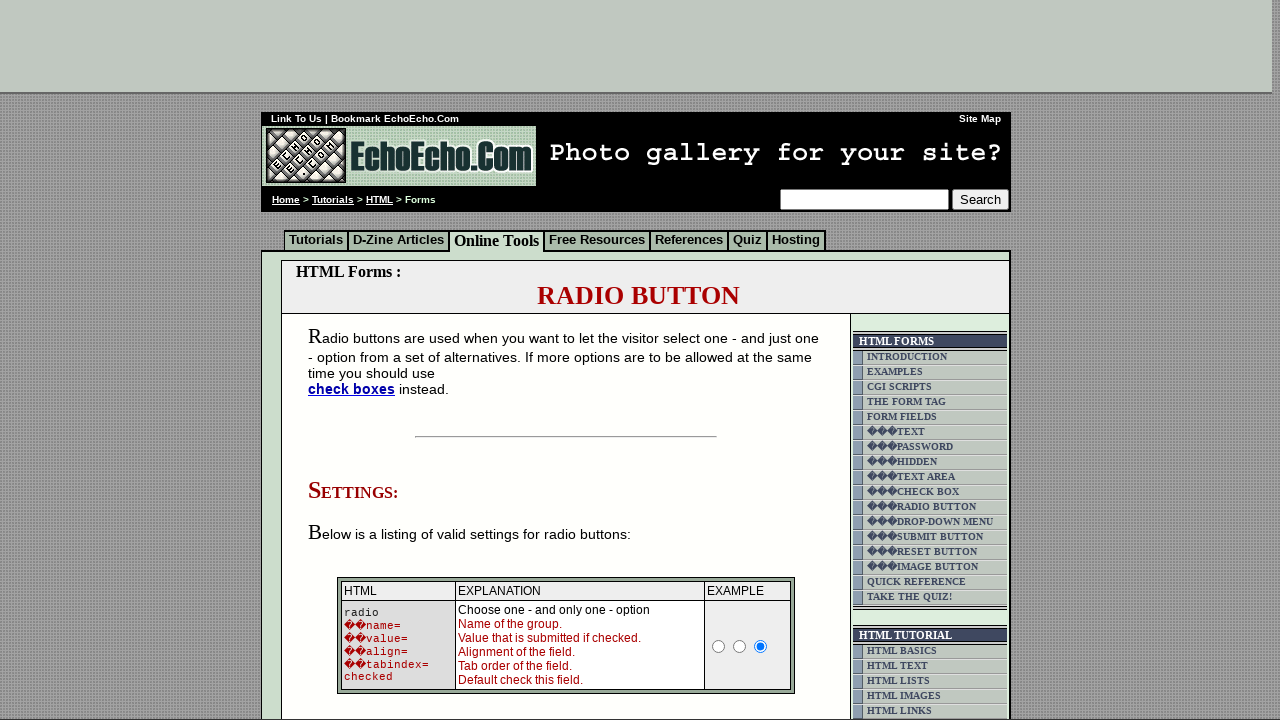

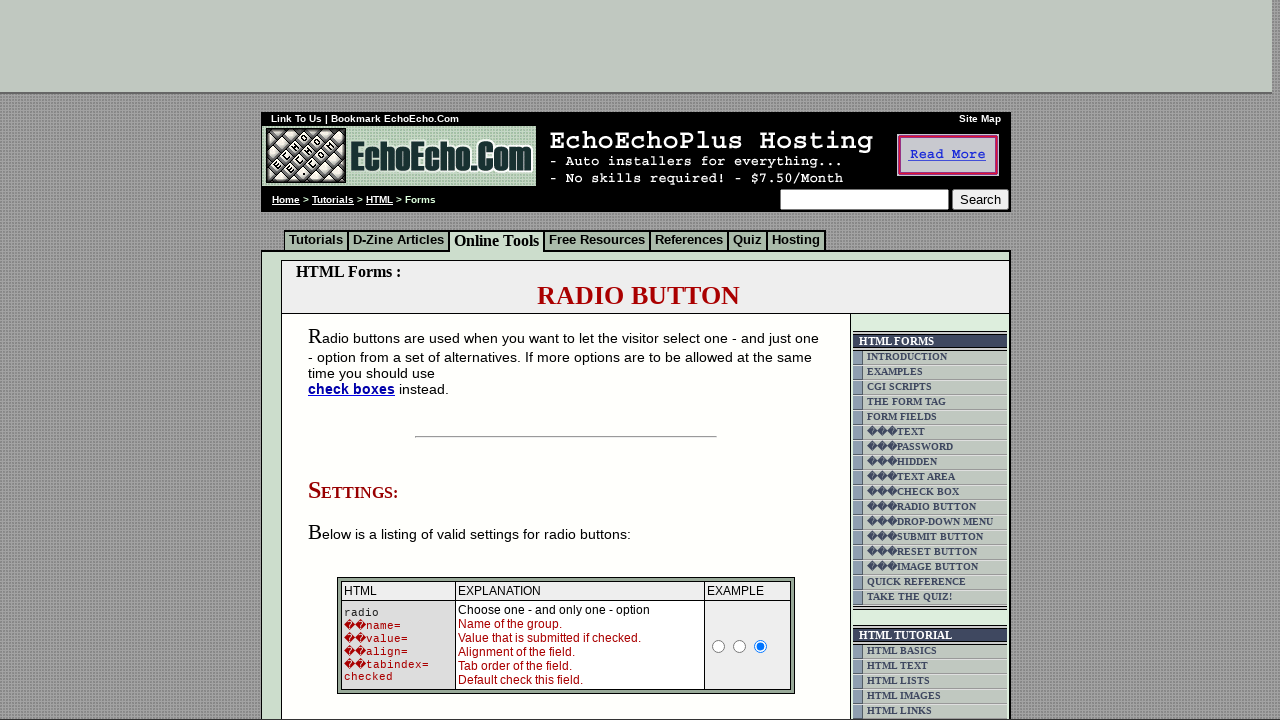